Navigates to a registration demo page and interacts with the Skills dropdown element to verify it loads with available options.

Starting URL: http://demo.automationtesting.in/Register.html

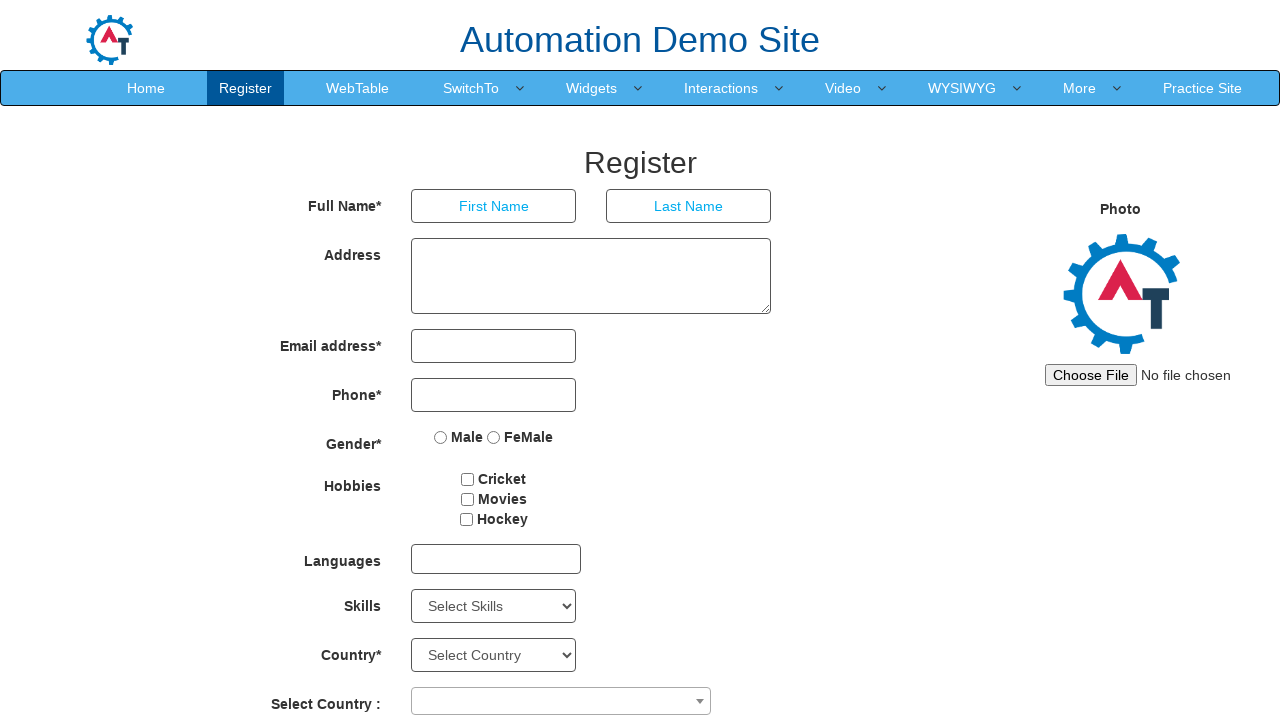

Skills dropdown element is visible and ready
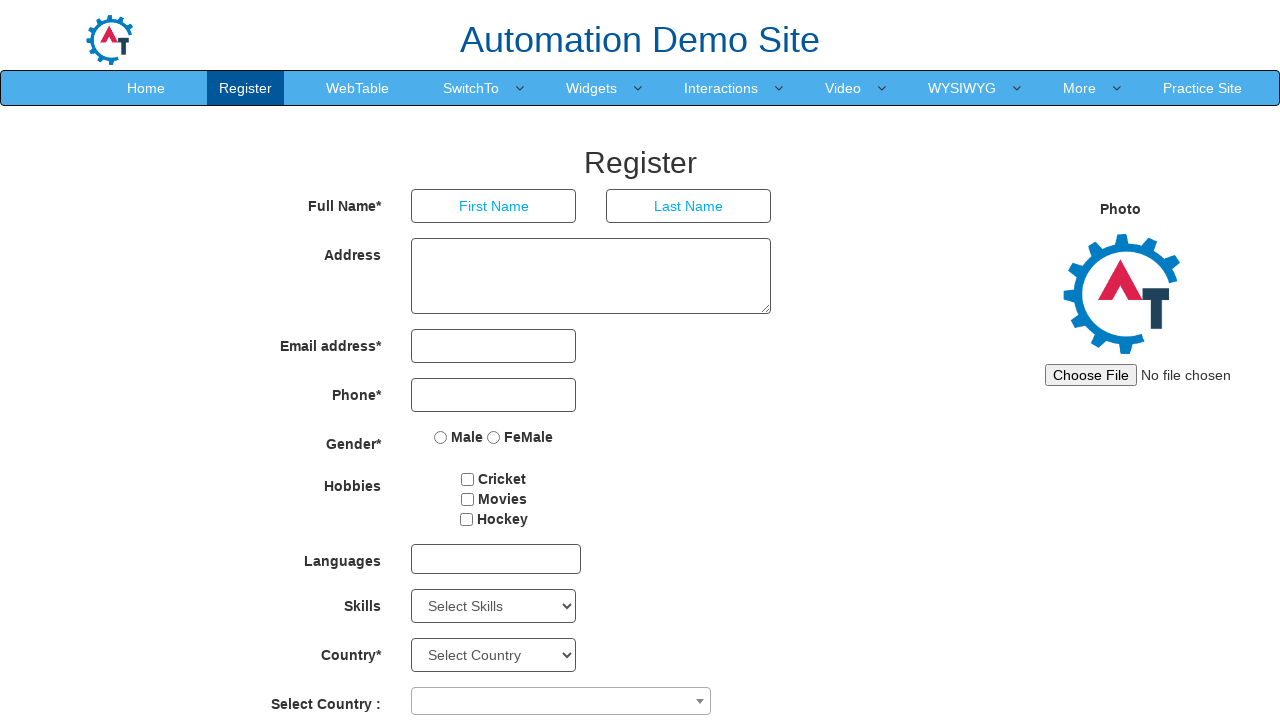

Clicked on the Skills dropdown to open available options at (494, 606) on #Skills
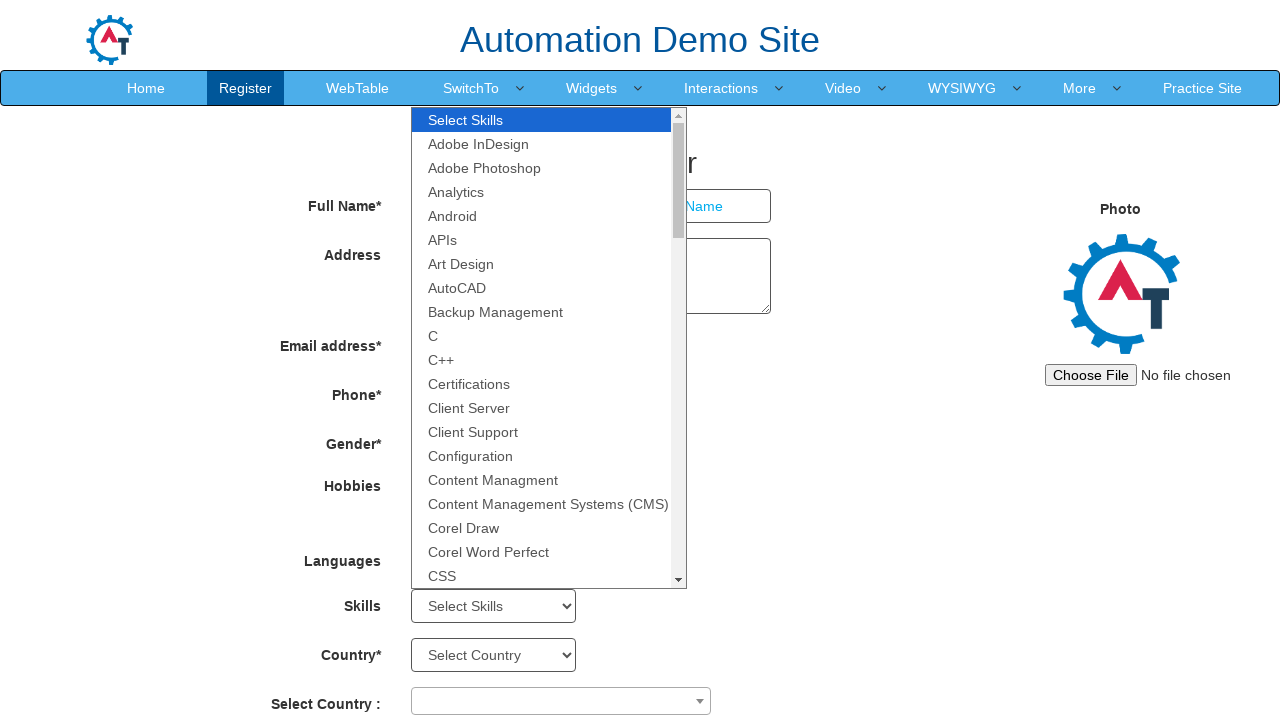

Selected an option from the Skills dropdown by index on #Skills
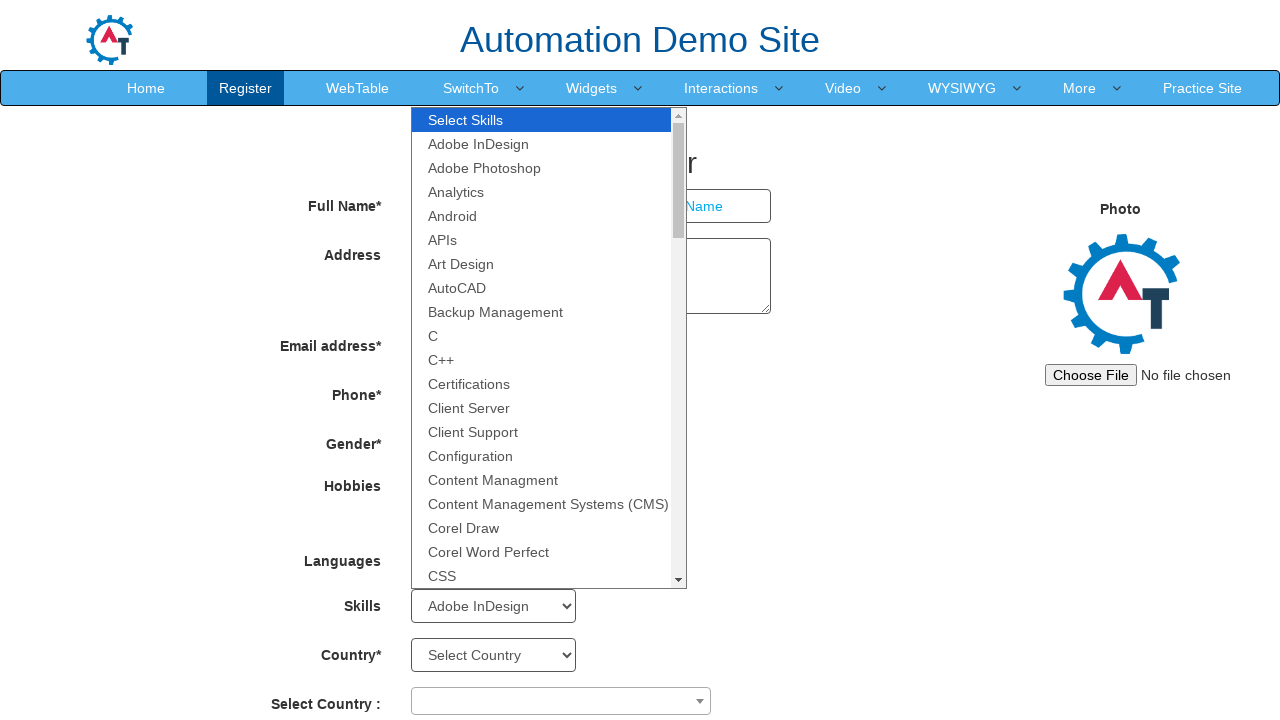

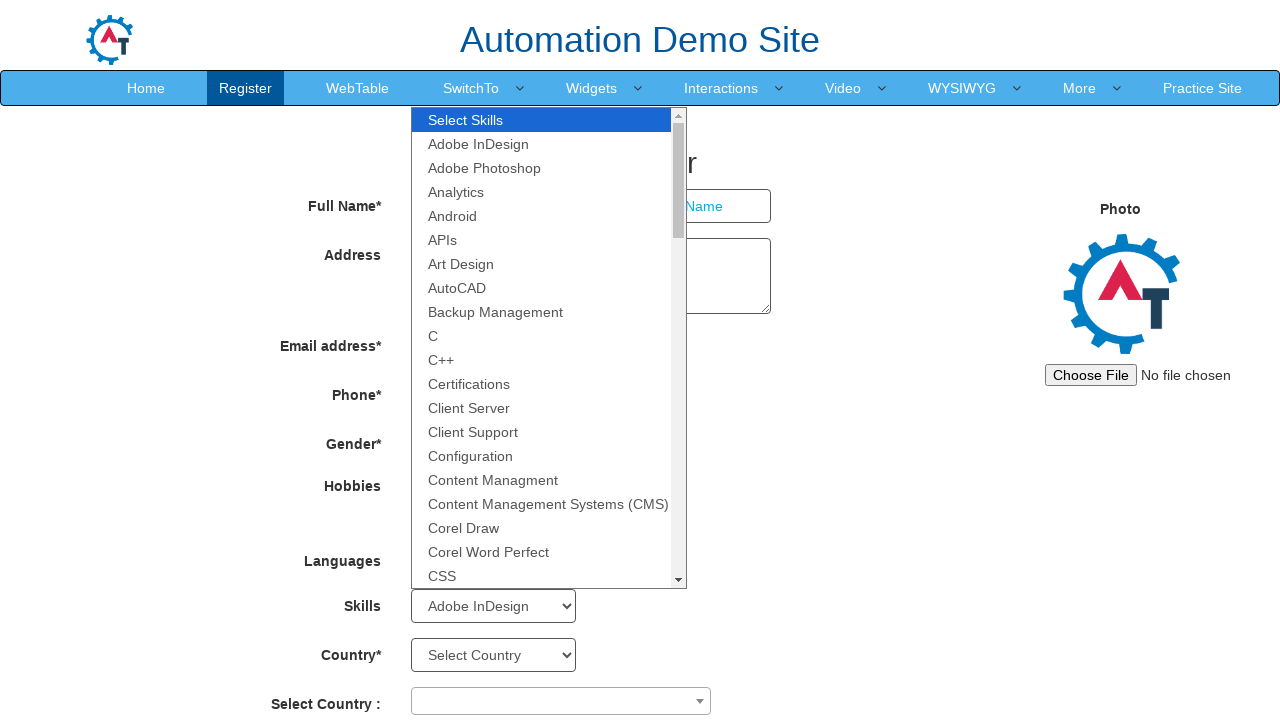